Clicks on the YouTube social media icon link on the login page

Starting URL: https://opensource-demo.orangehrmlive.com/web/index.php/auth/login

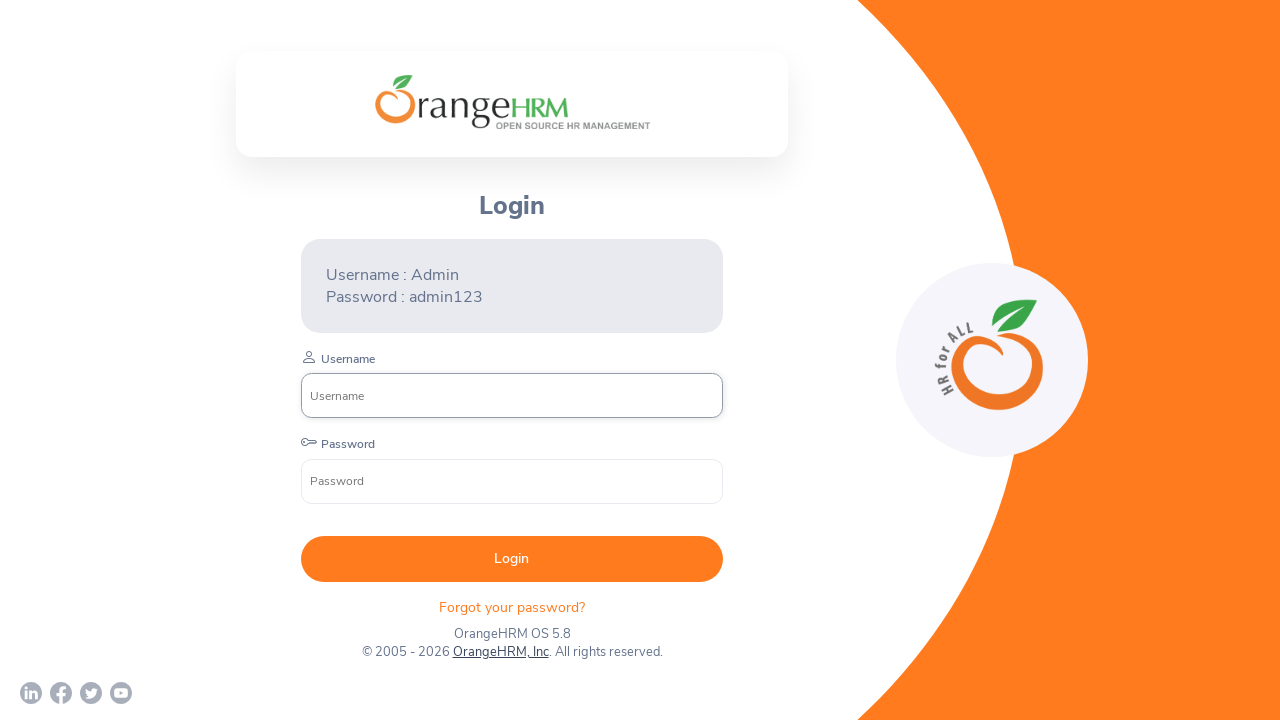

Located all anchor links on the login page
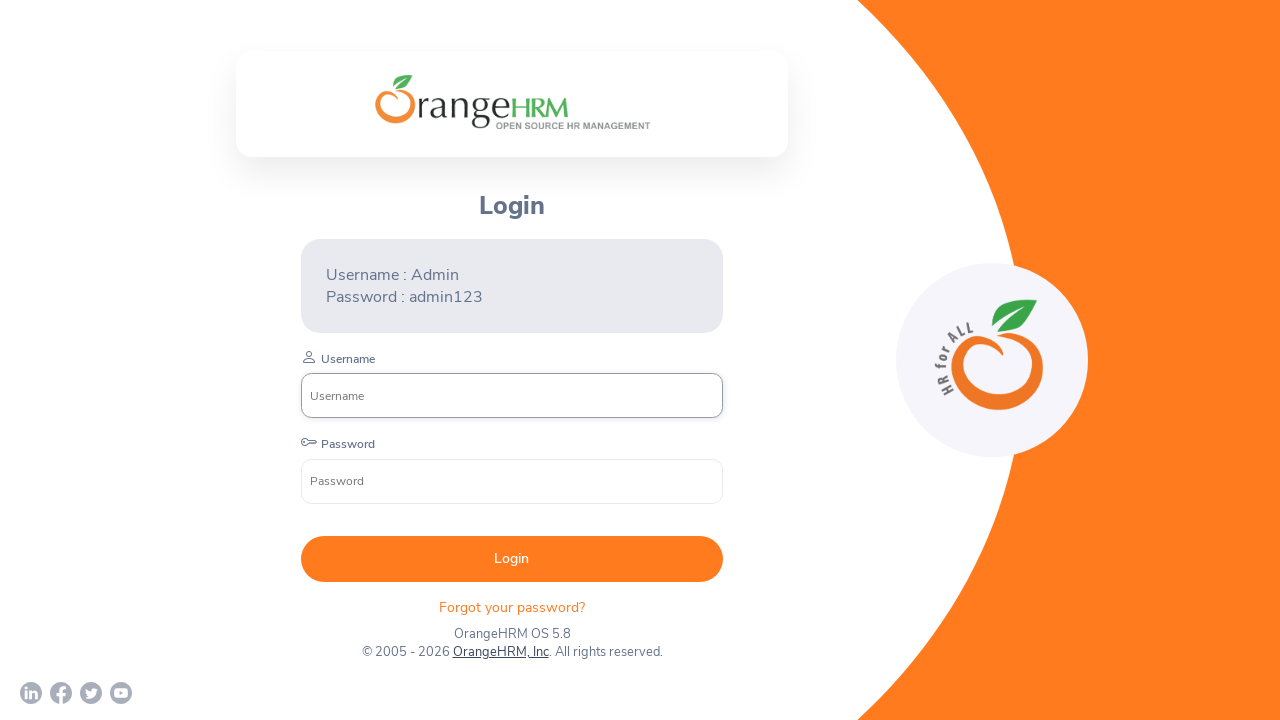

Clicked on the YouTube social media icon link at (121, 693) on a >> nth=3
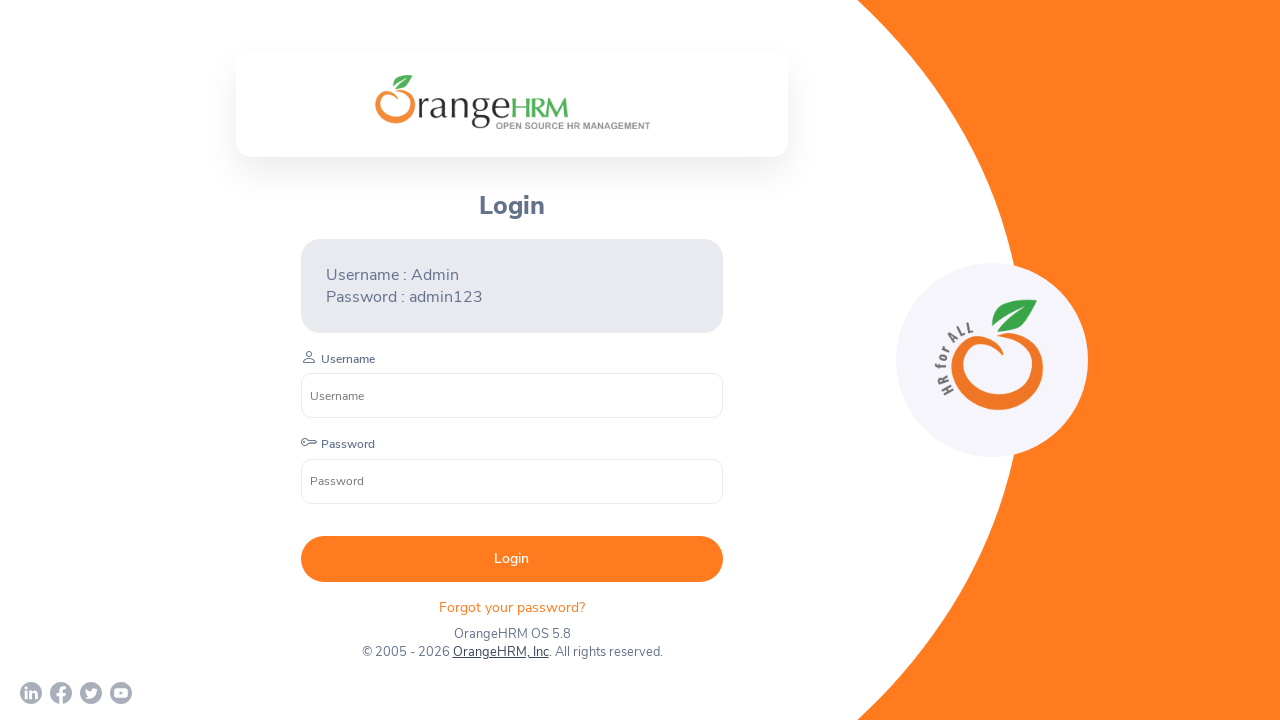

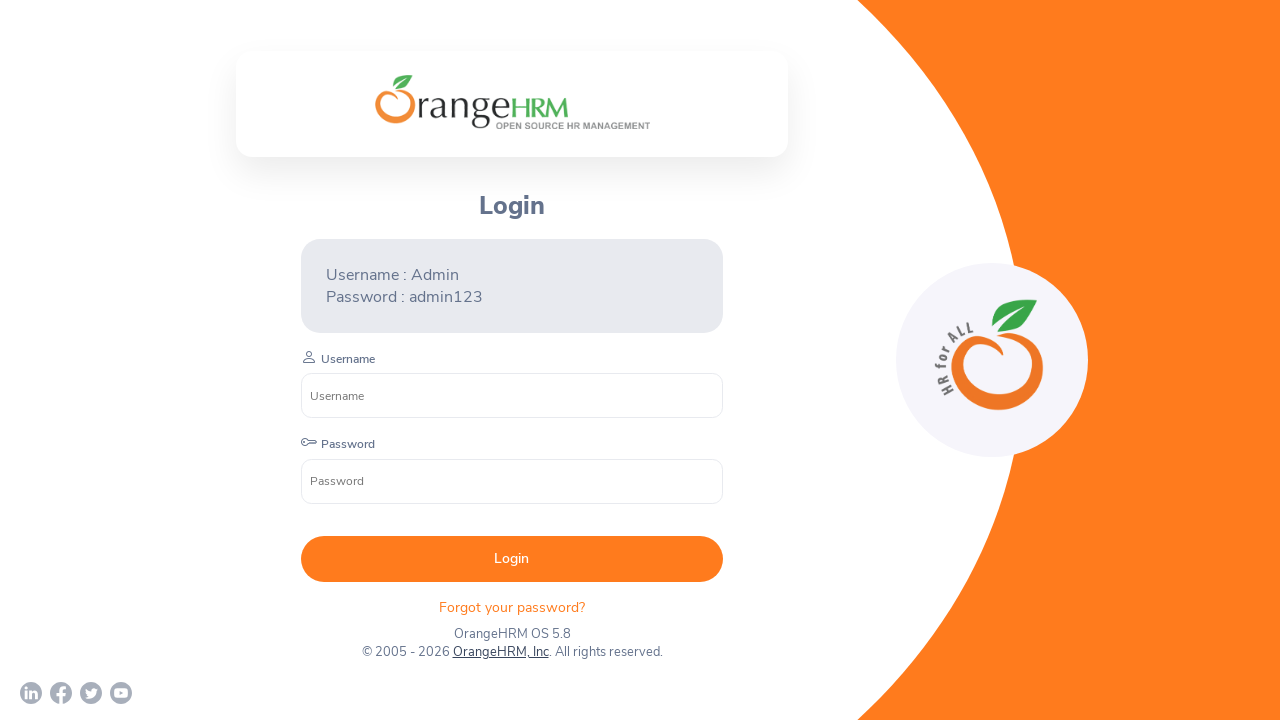